Tests relative locator functionality by finding an input element above a button and entering text

Starting URL: https://dgotlieb.github.io/RelativeLocator/index.html

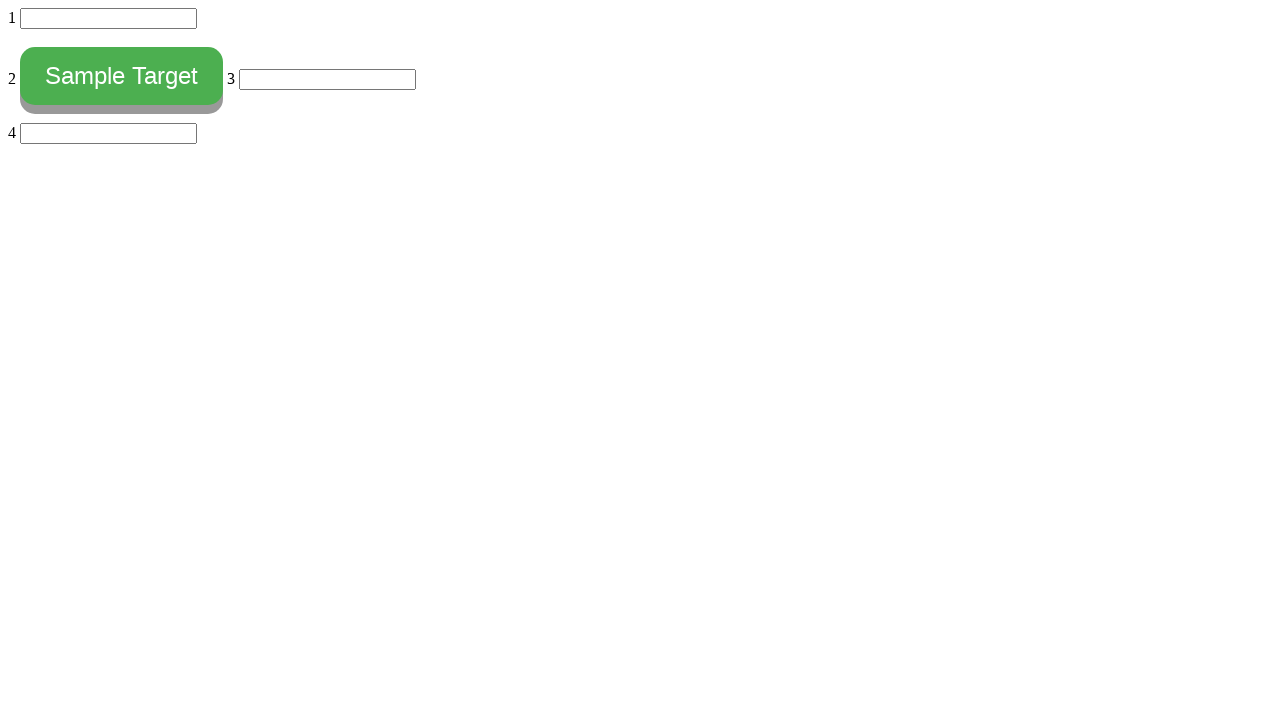

Navigated to RelativeLocator test page
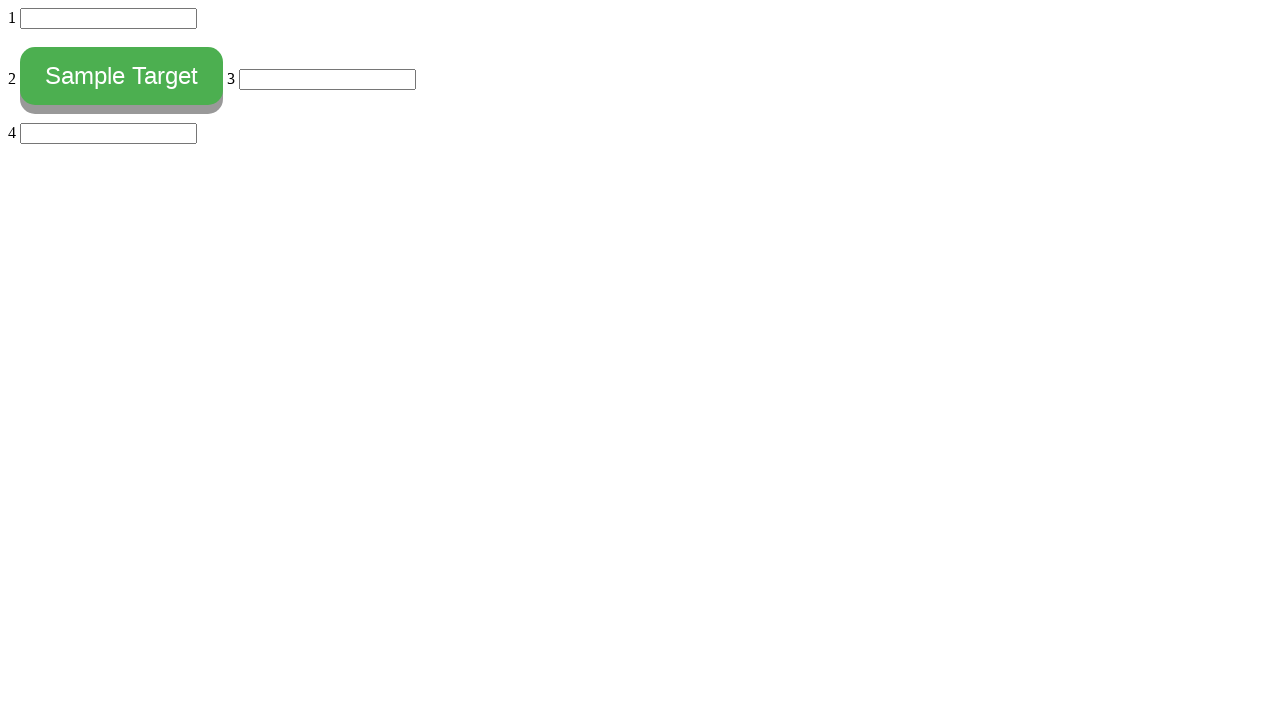

Filled input element above button with 'above' on input:nth-of-type(1)
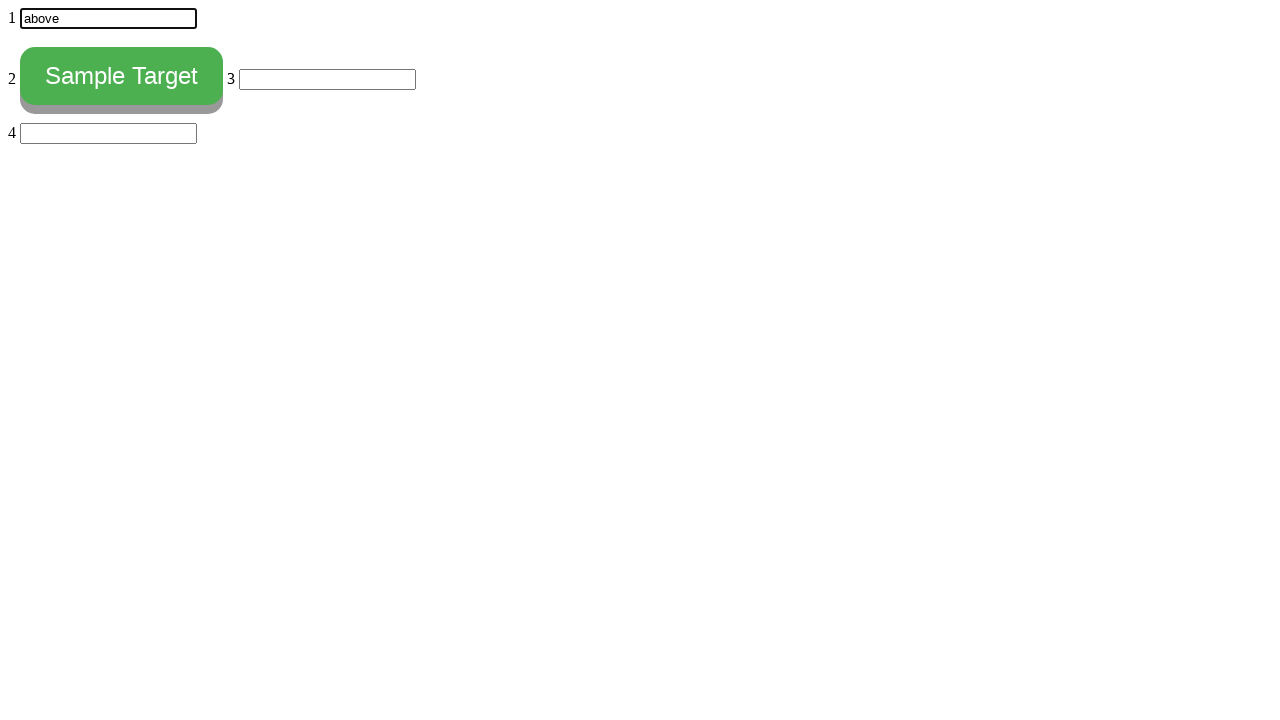

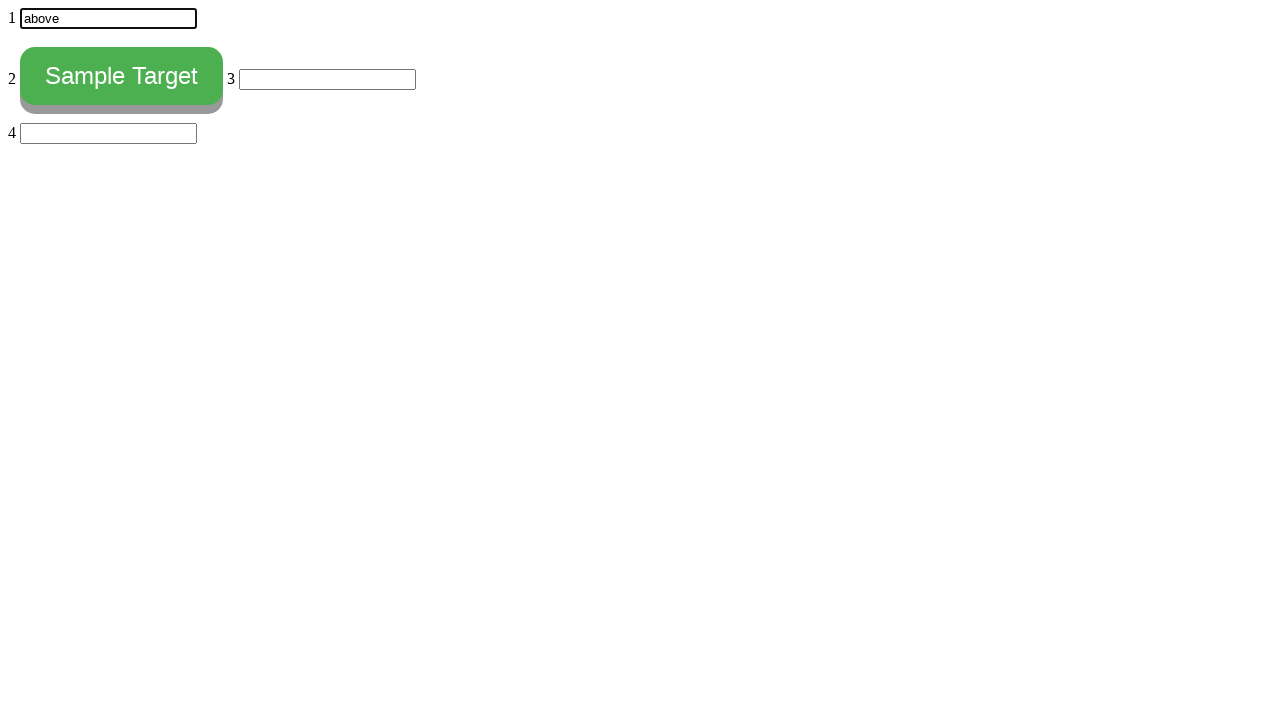